Tests clicking a confirm button, dismissing the alert, and verifying the cancel message

Starting URL: https://demoqa.com/alerts

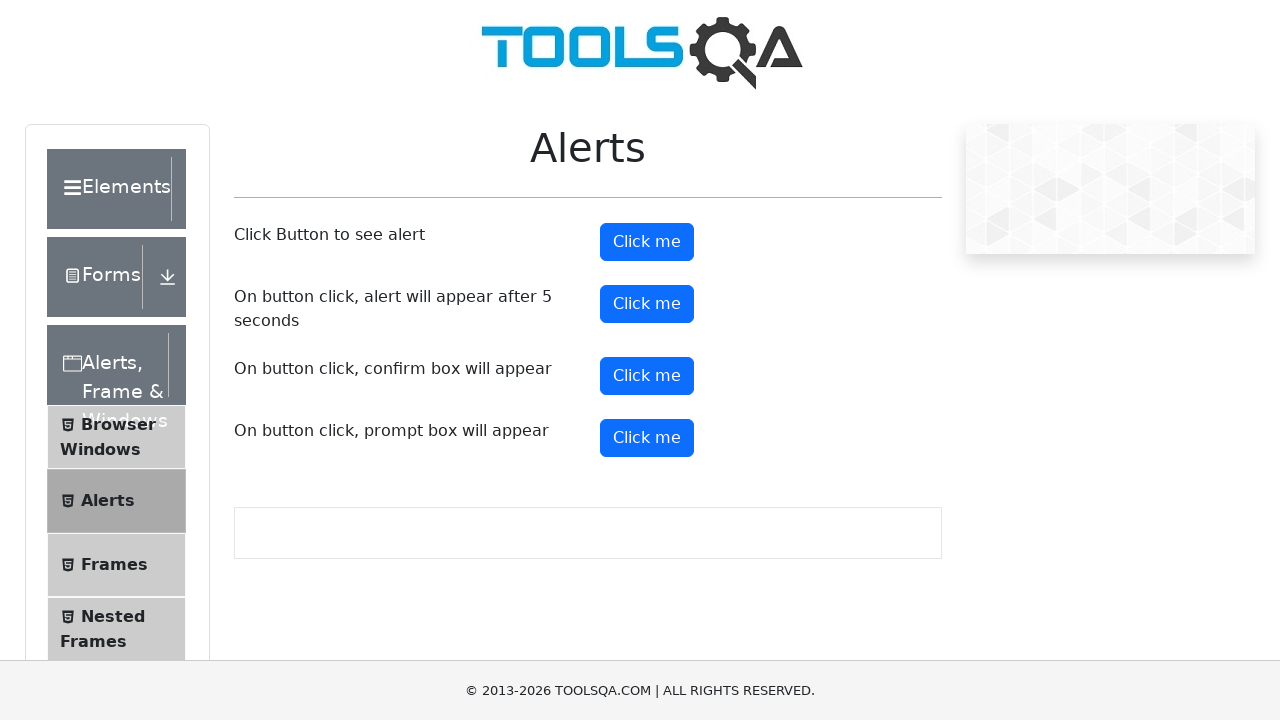

Set up dialog handler to dismiss confirm dialogs
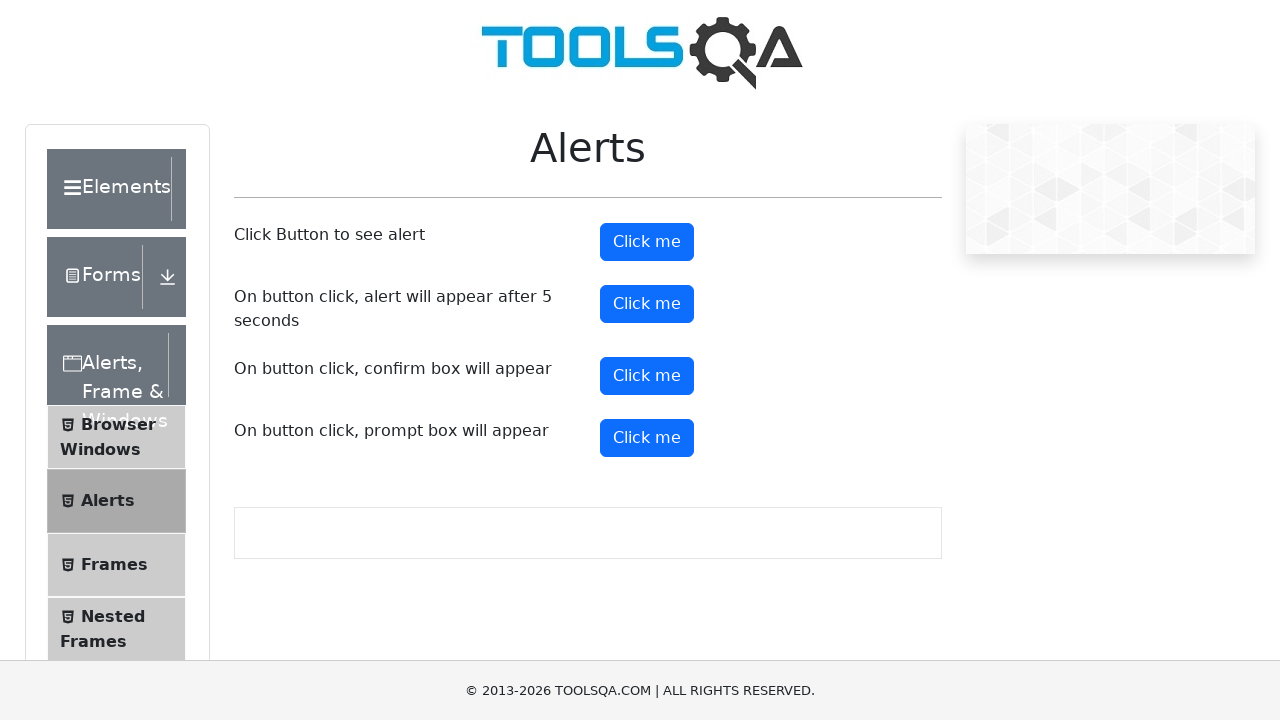

Clicked the confirm button at (647, 376) on #confirmButton
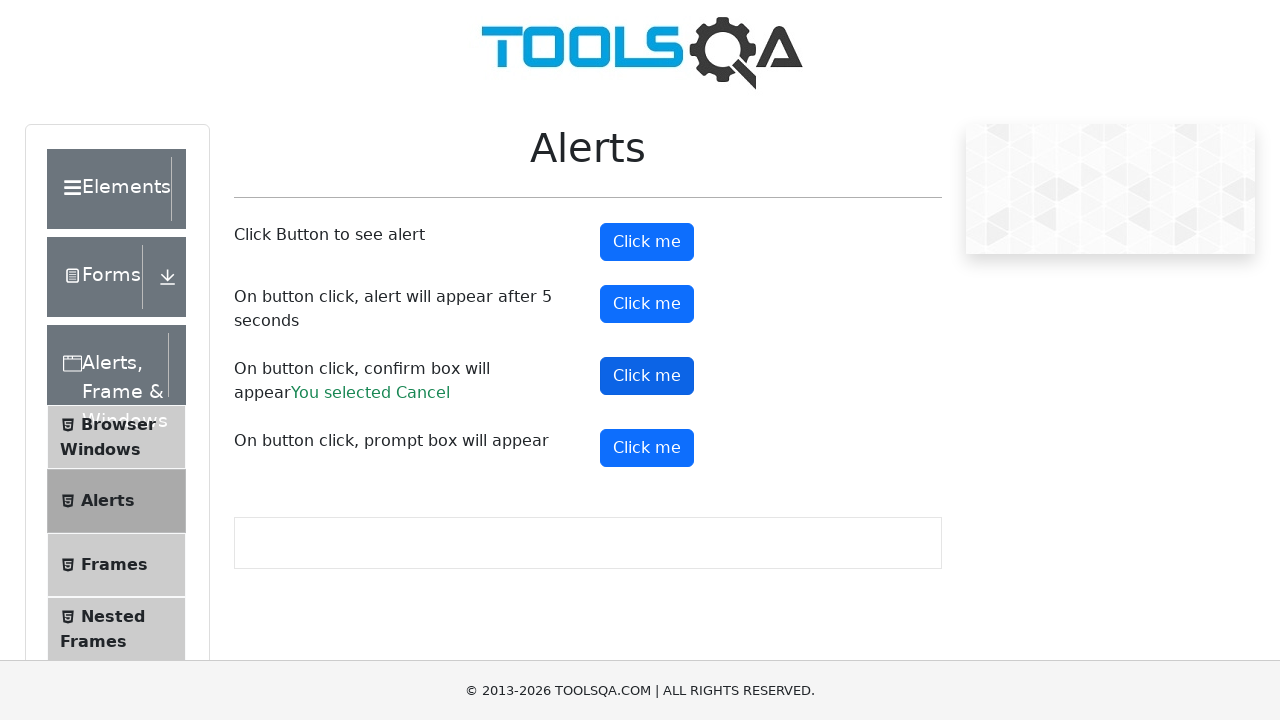

Confirm result message appeared
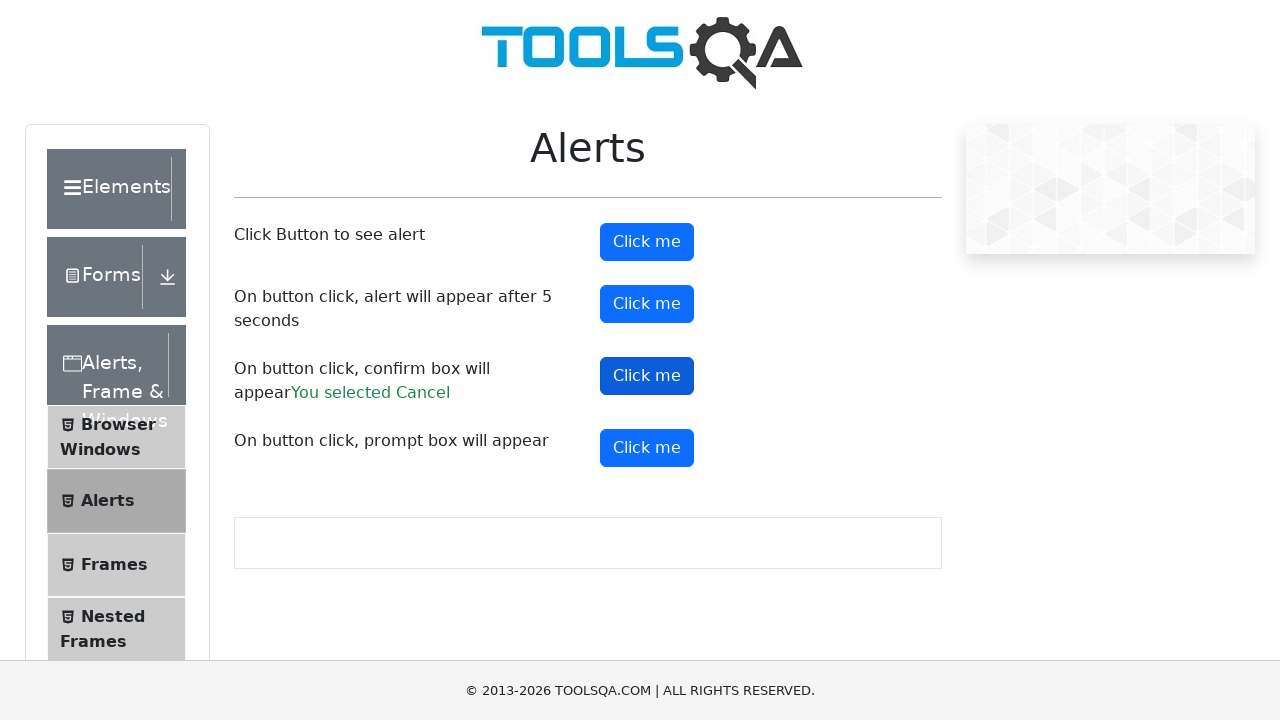

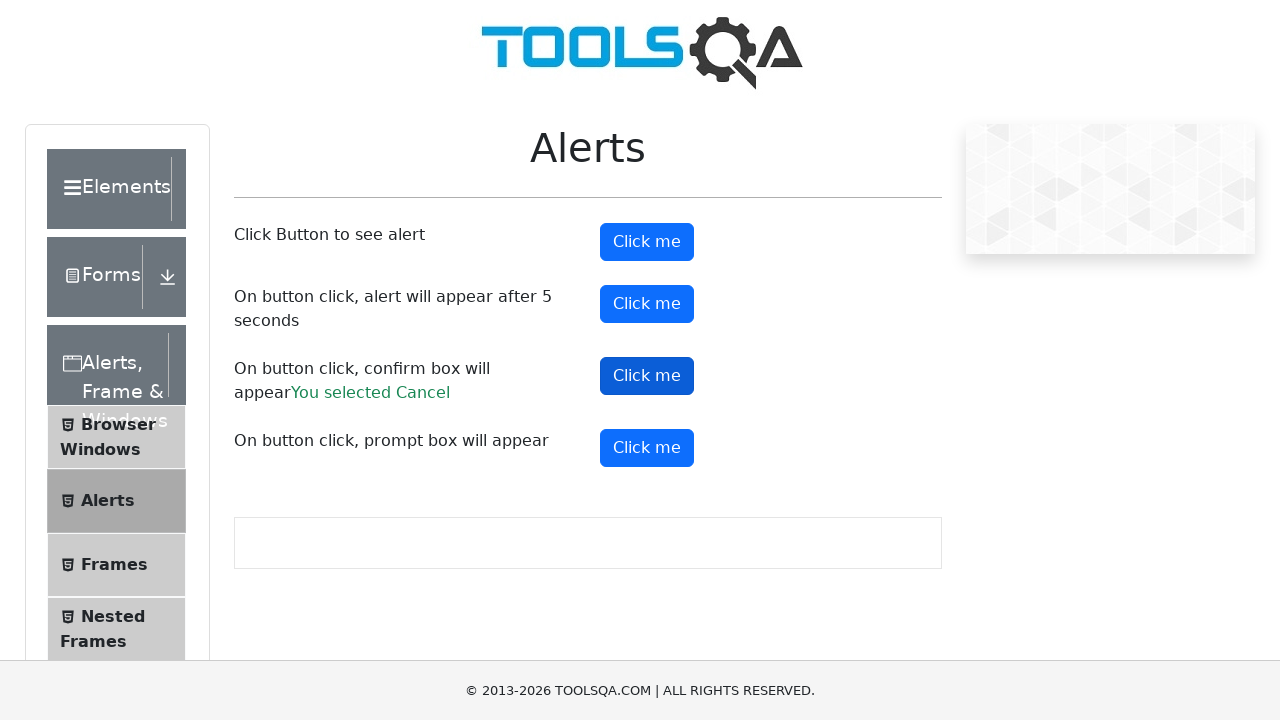